Tests dynamic content loading by clicking on Example 1 (hidden element), verifying the "Hello World!" text is initially hidden, clicking the Start button, and verifying the text becomes visible after loading.

Starting URL: https://the-internet.herokuapp.com/dynamic_loading

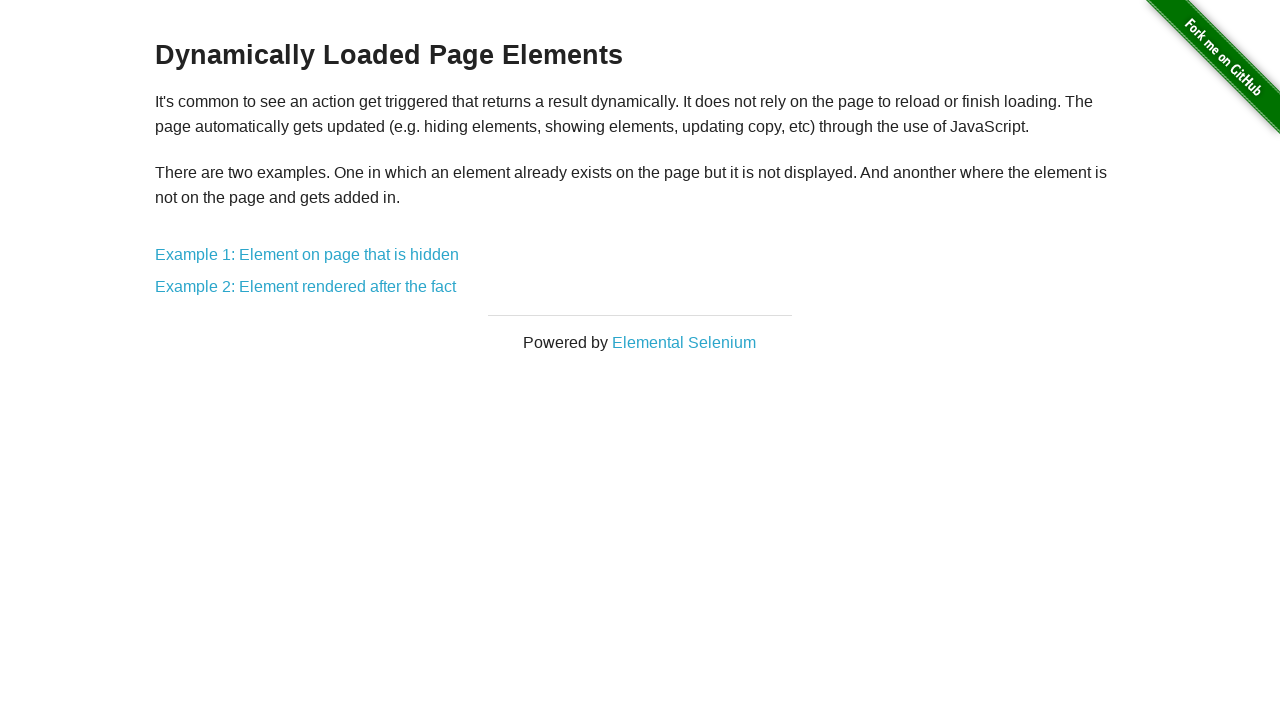

Clicked on Example 1: Element on page that is hidden at (307, 255) on text=Example 1: Element on page that is hidden
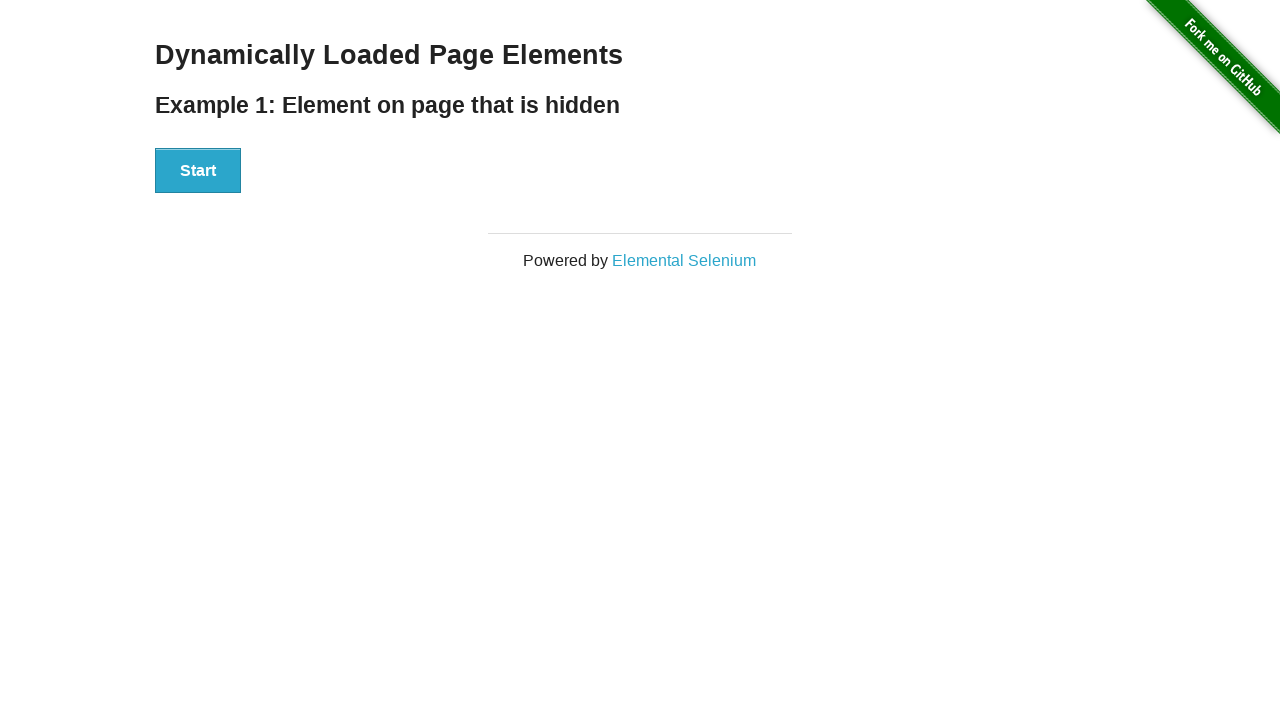

Located Hello World element
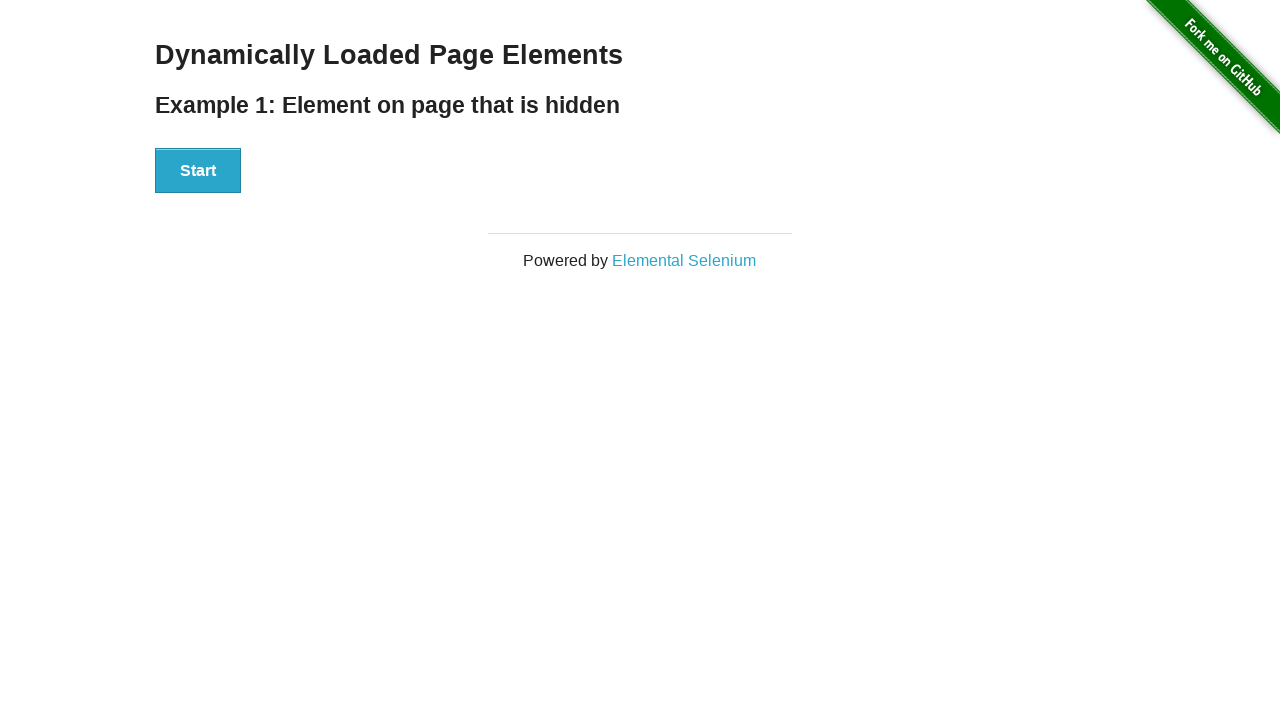

Verified Hello World element is initially hidden
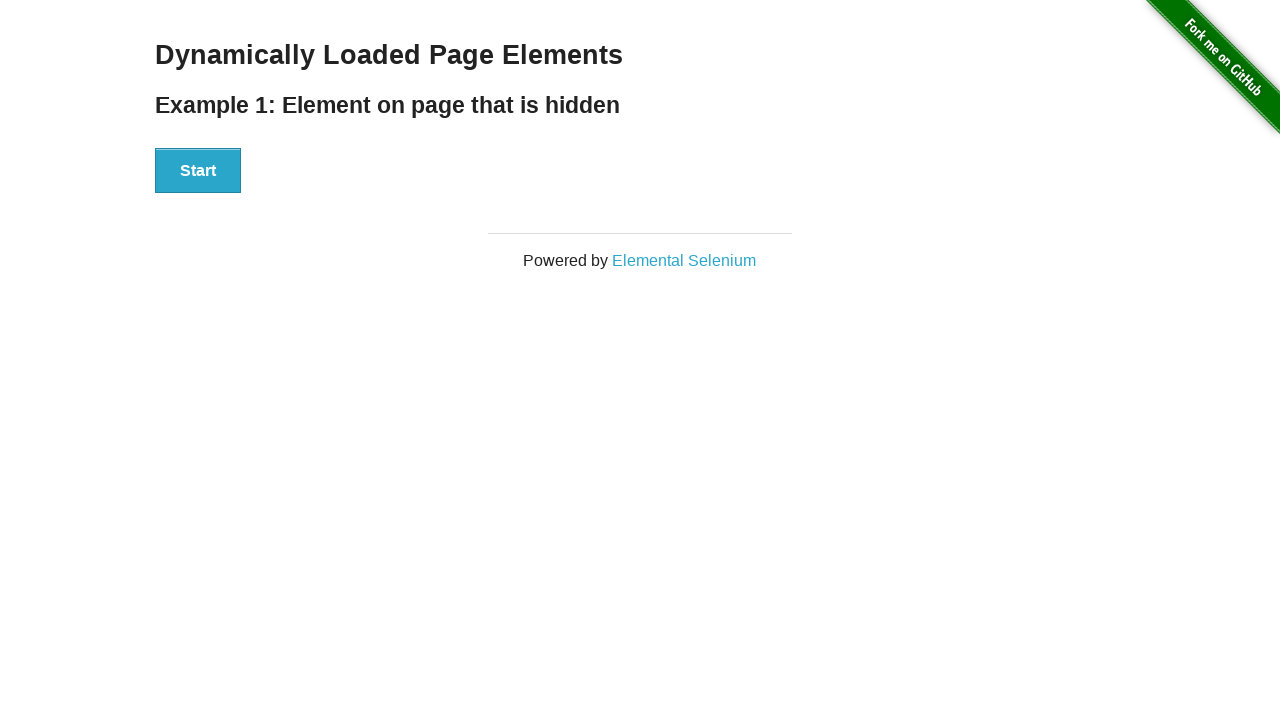

Clicked the Start button to begin dynamic loading at (198, 171) on xpath=//button[text()='Start']
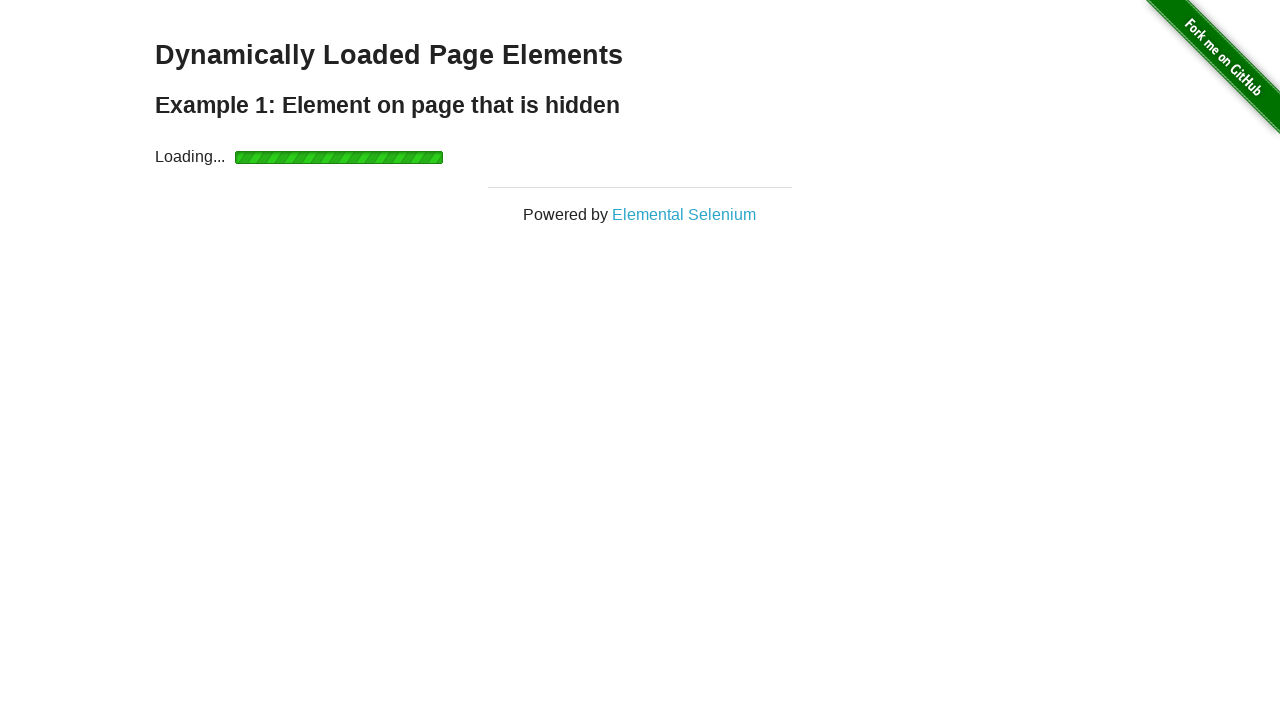

Waited for Hello World element to become visible (loading completed)
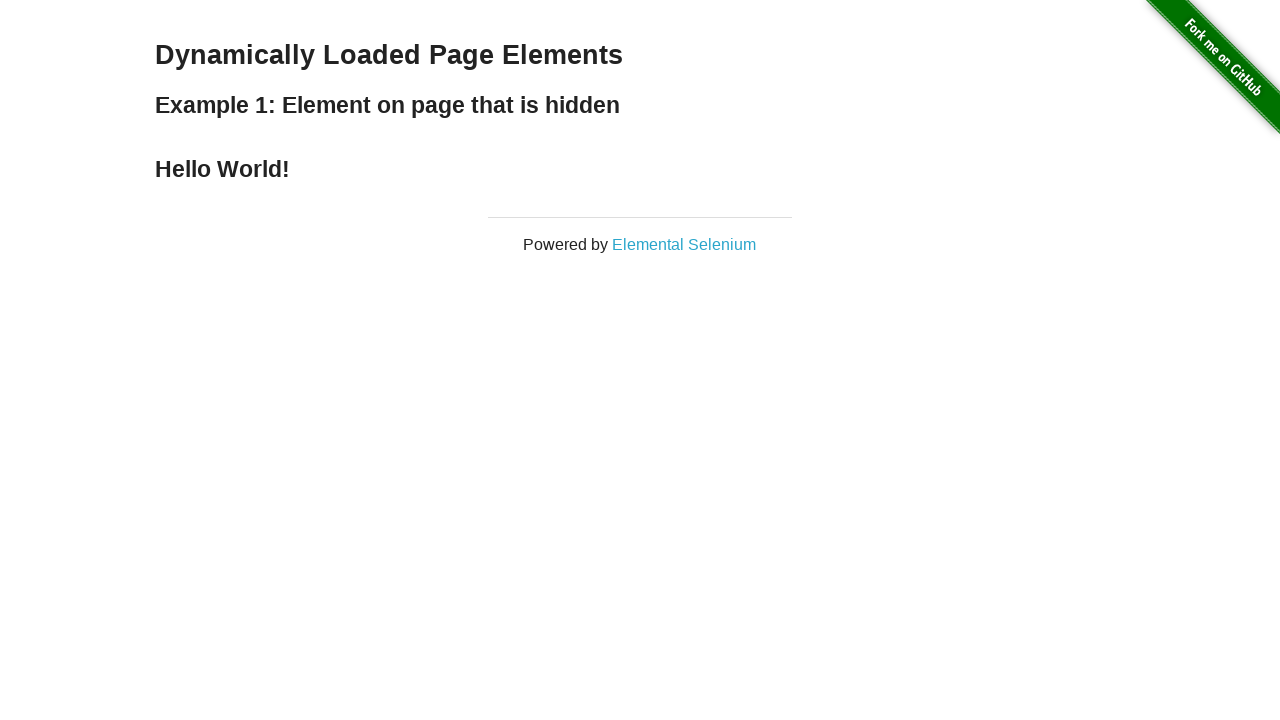

Verified Hello World element is now visible
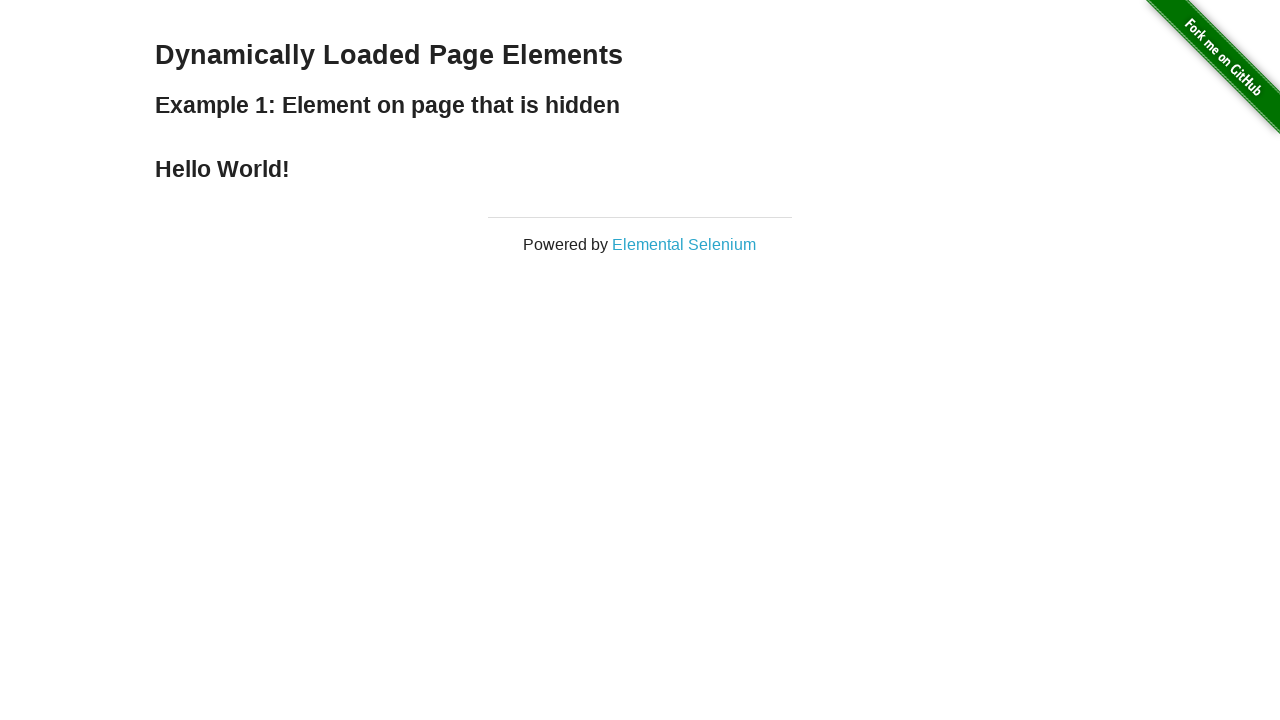

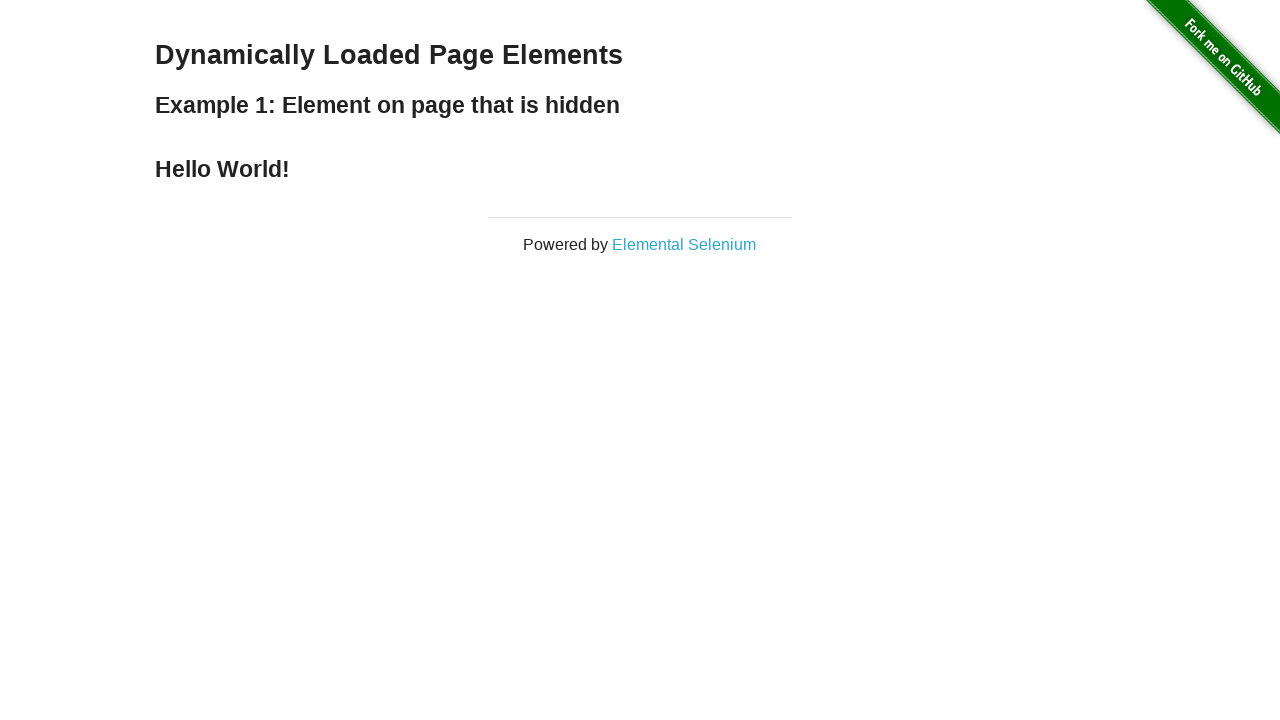